Navigates to Python.org homepage and locates the bug tracker link in the site map footer

Starting URL: https://www.python.org/

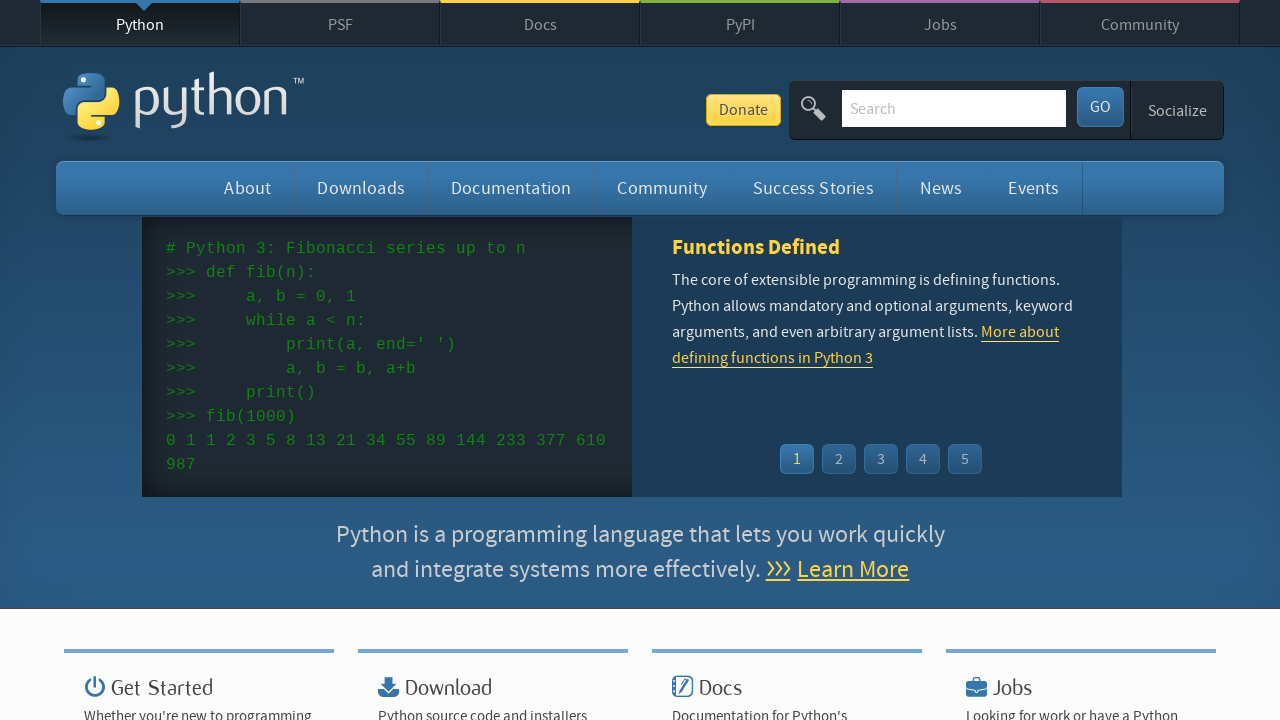

Navigated to Python.org homepage
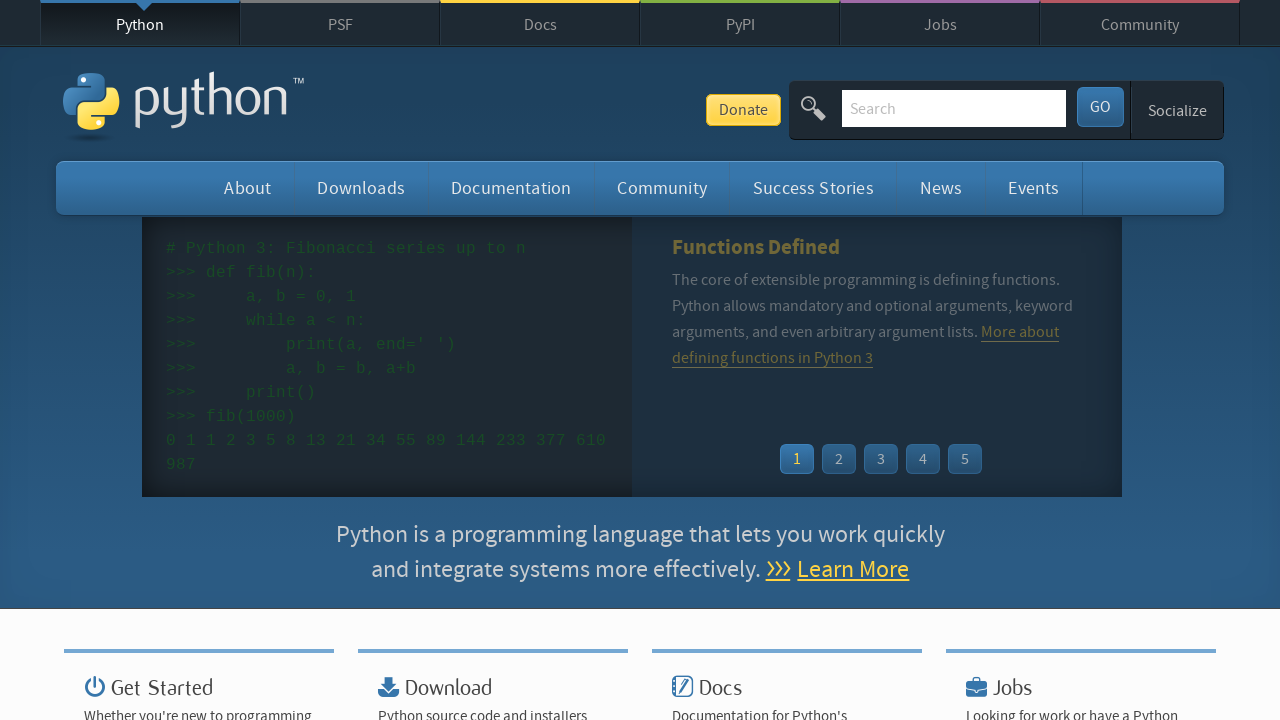

Located bug tracker link in footer site map
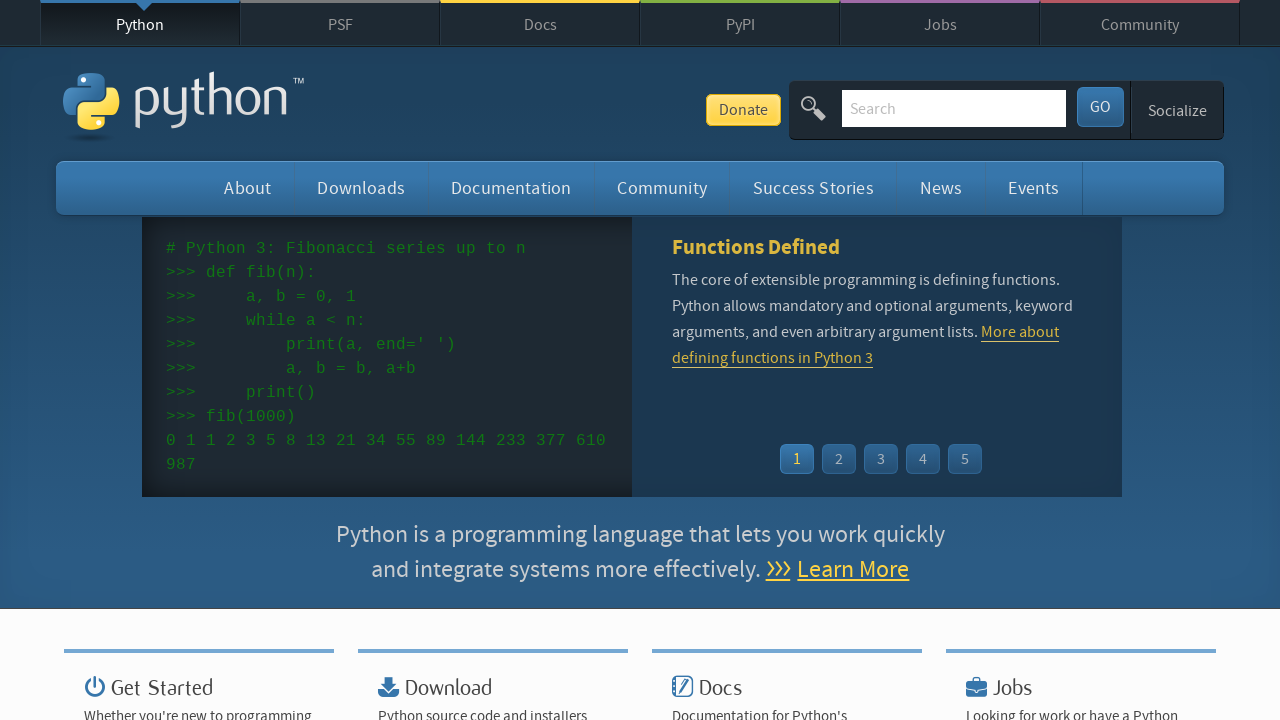

Verified bug tracker link exists and is visible
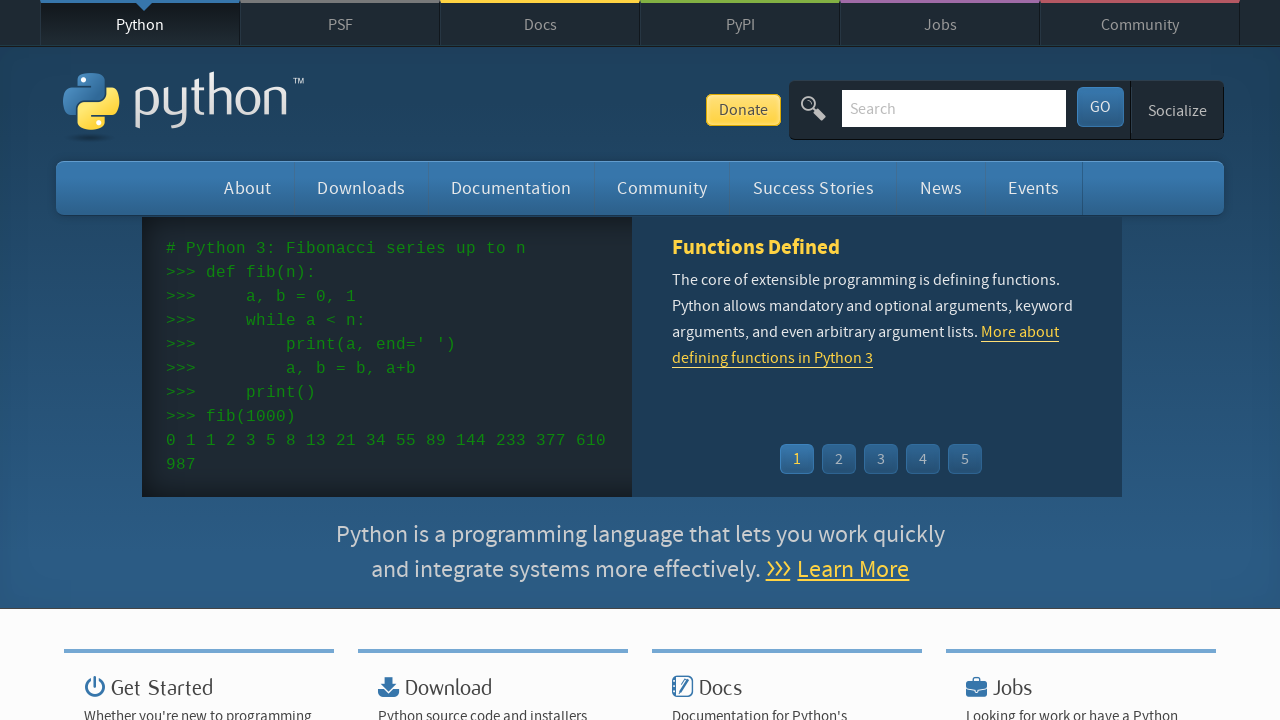

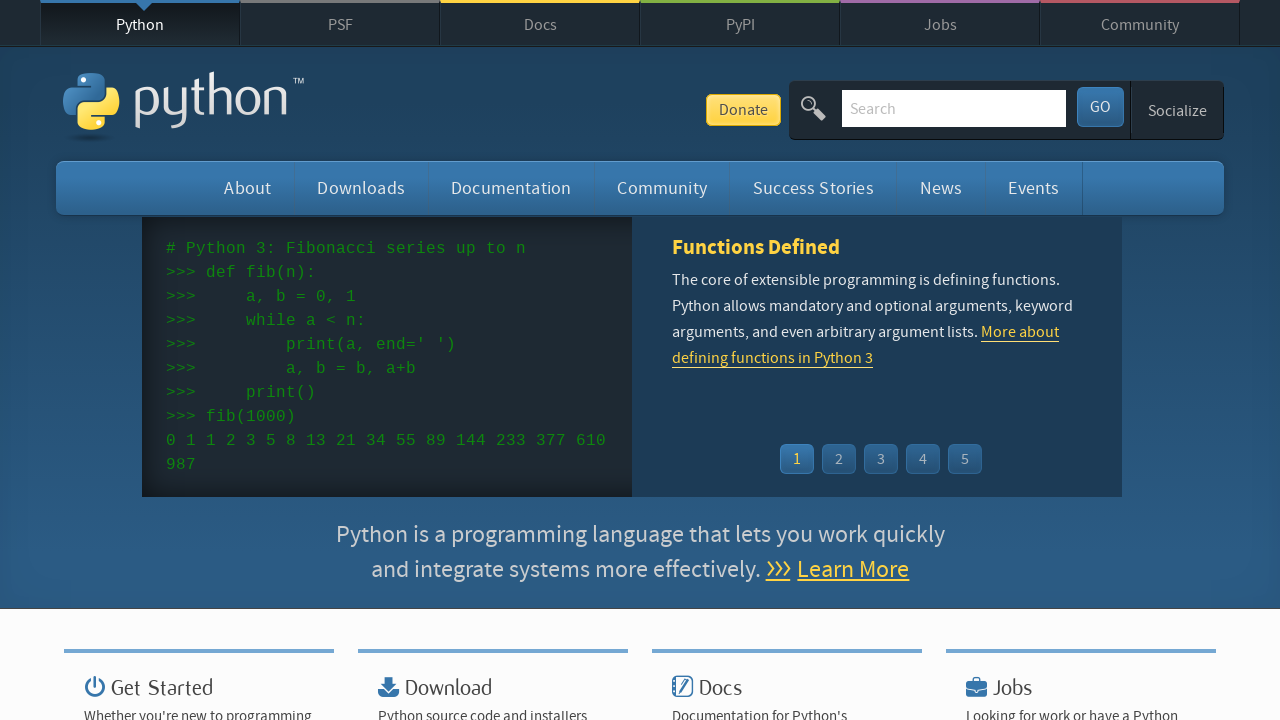